Tests marking individual todo items as complete by checking their checkboxes

Starting URL: https://demo.playwright.dev/todomvc

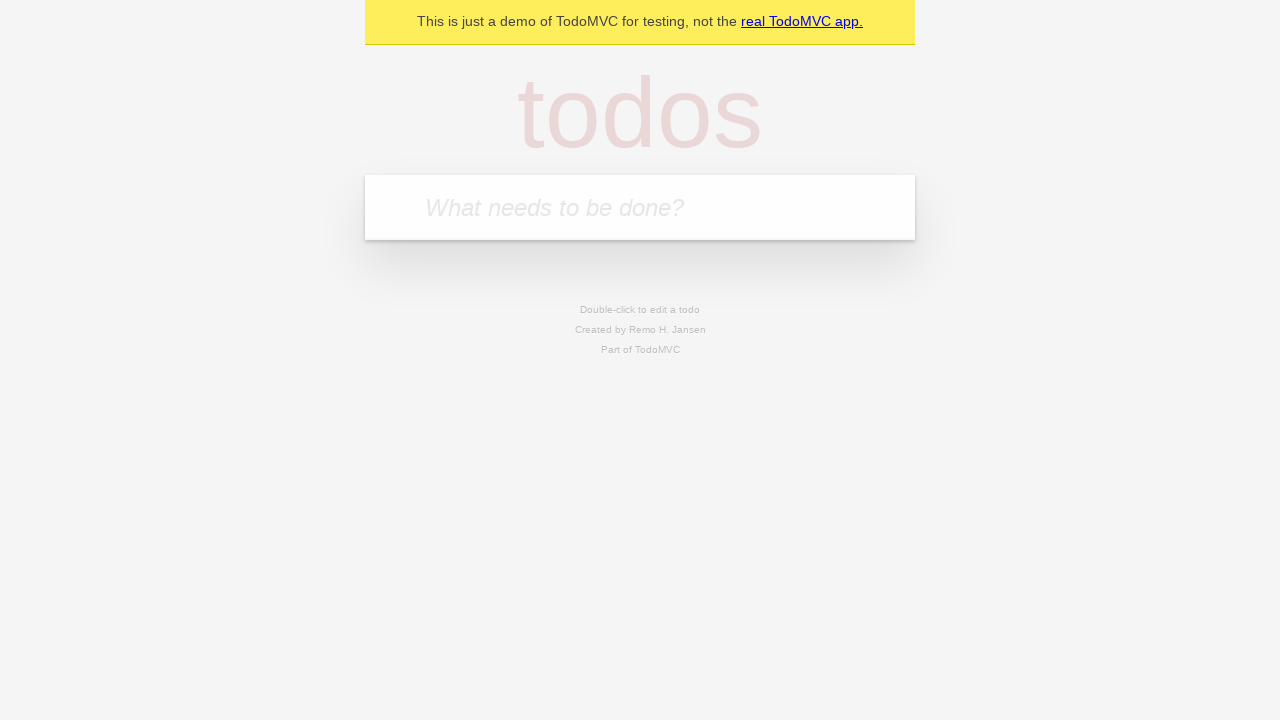

Navigated to TodoMVC demo application
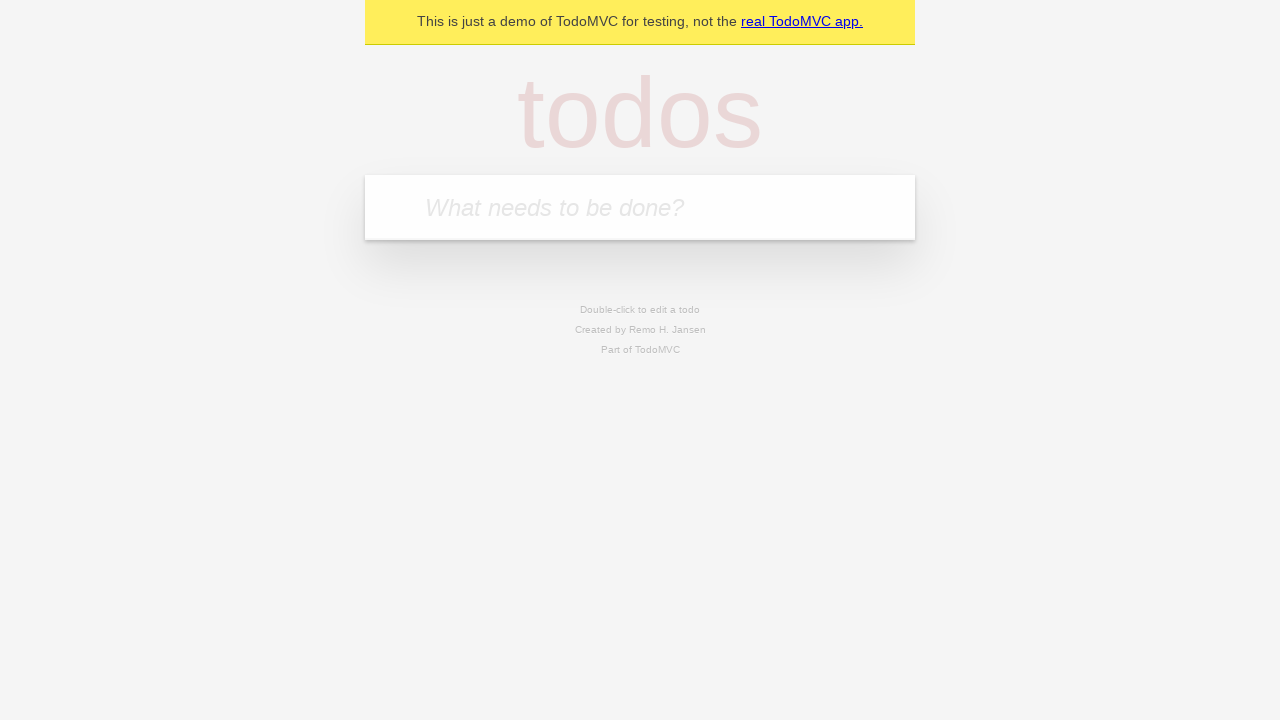

Located the todo input field
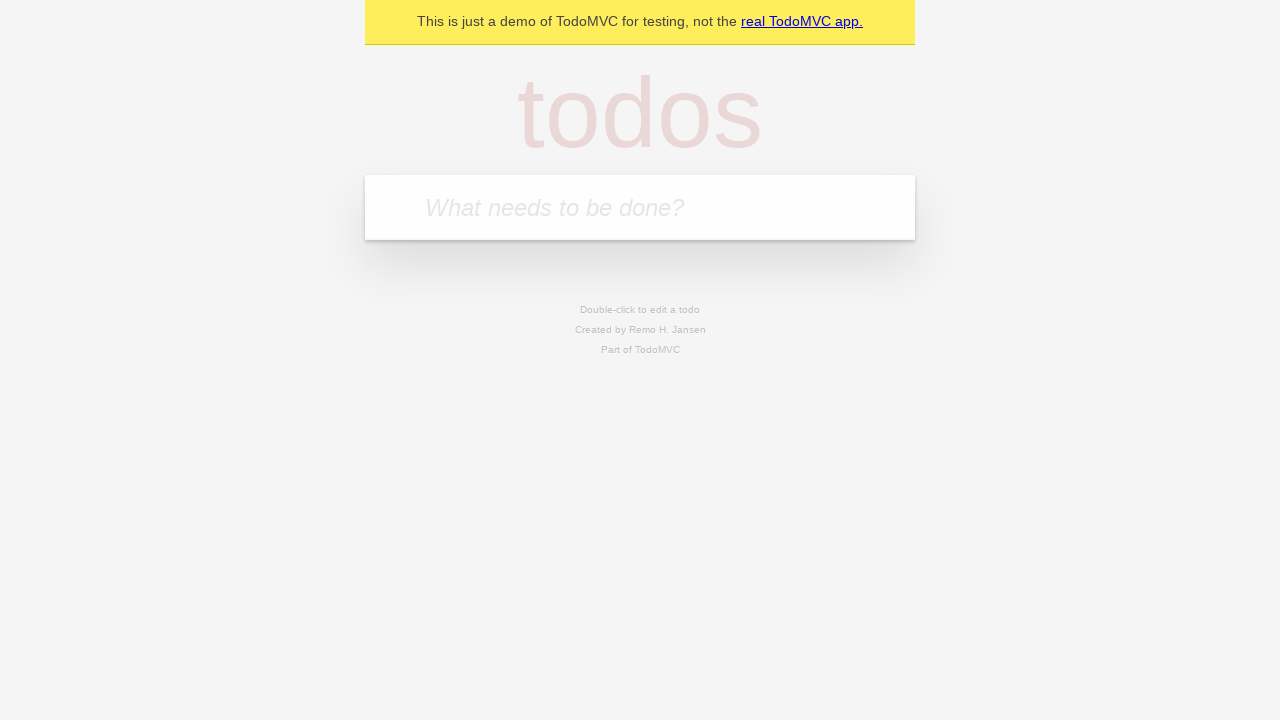

Filled todo input with 'buy some cheese' on internal:attr=[placeholder="What needs to be done?"i]
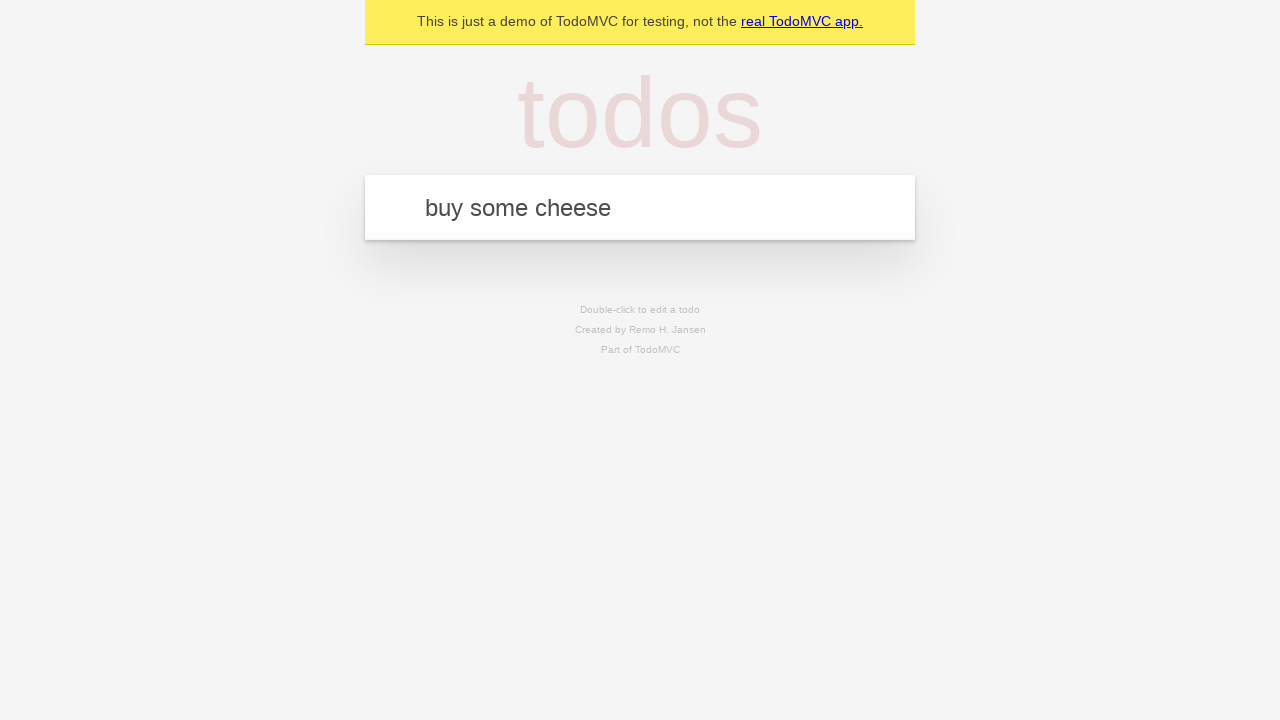

Pressed Enter to create todo item 'buy some cheese' on internal:attr=[placeholder="What needs to be done?"i]
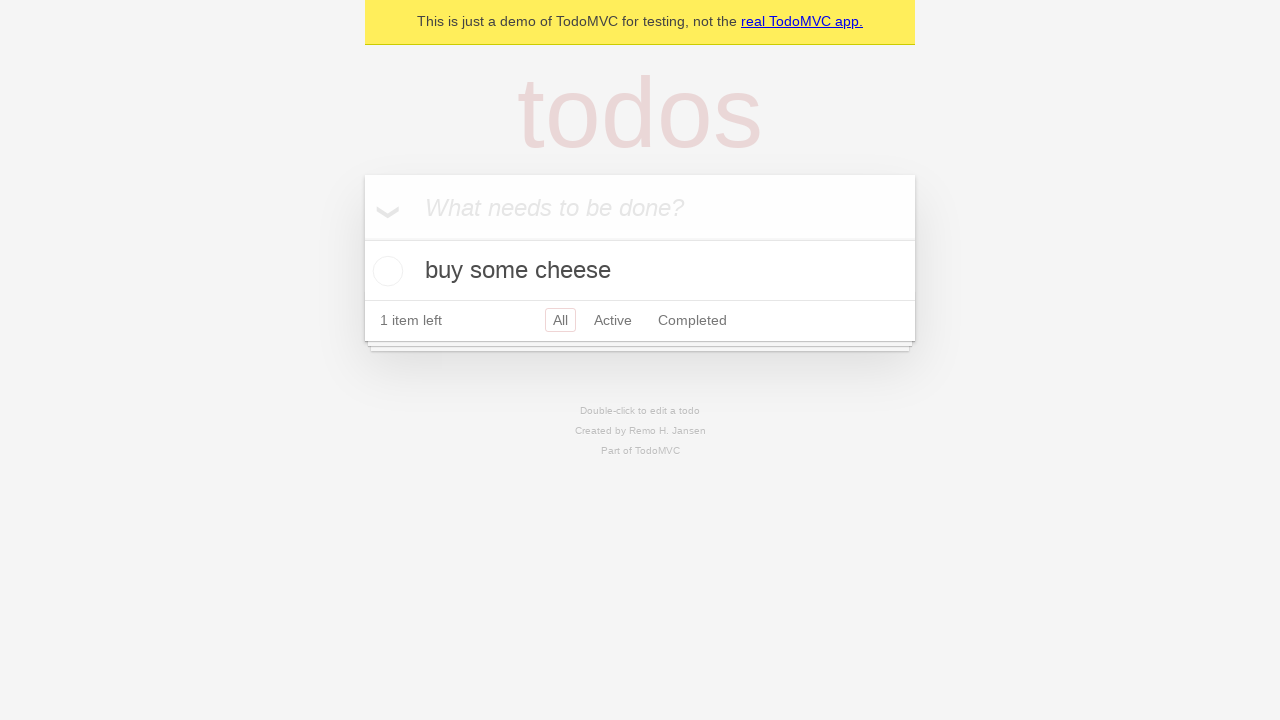

Filled todo input with 'feed the cat' on internal:attr=[placeholder="What needs to be done?"i]
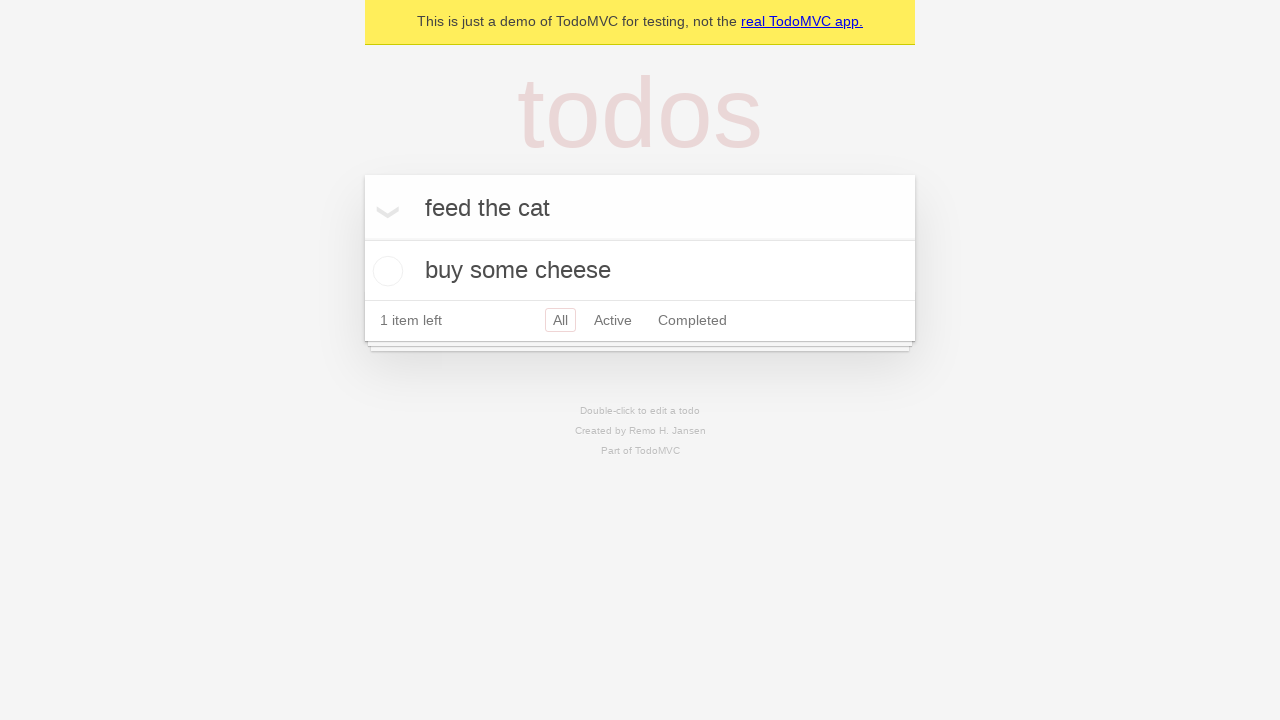

Pressed Enter to create todo item 'feed the cat' on internal:attr=[placeholder="What needs to be done?"i]
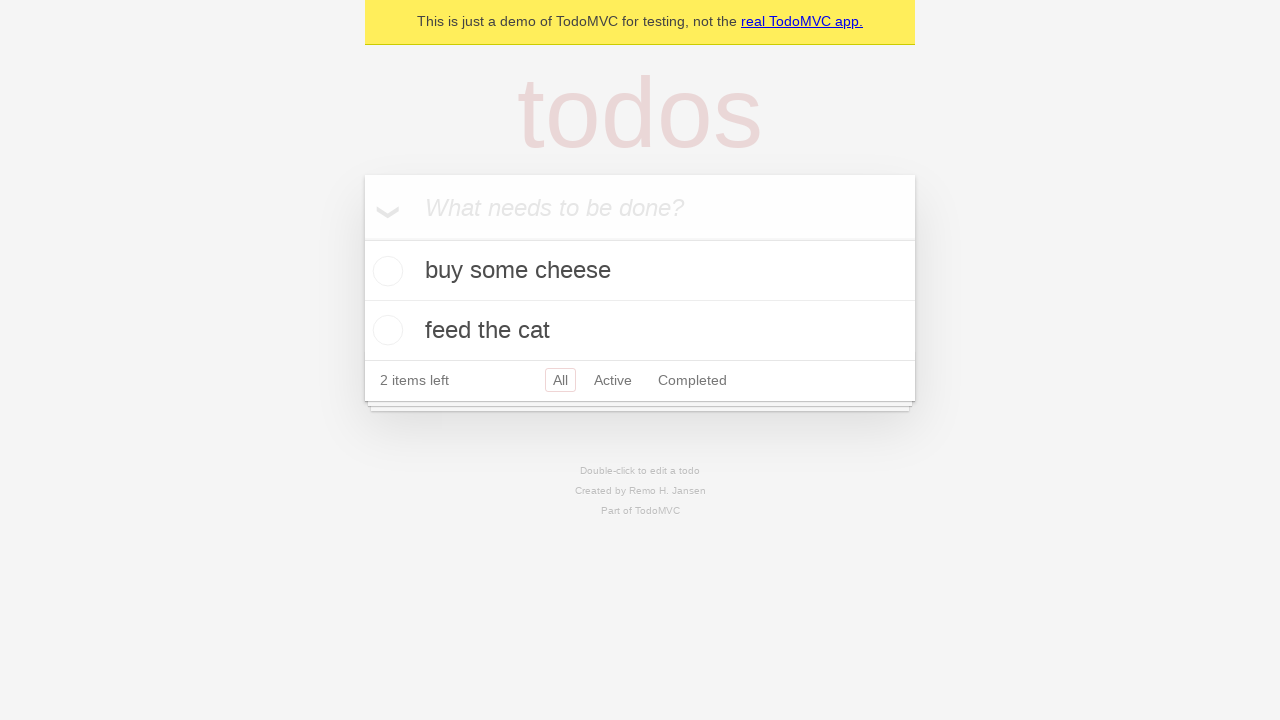

Waited for both todo items to appear in the list
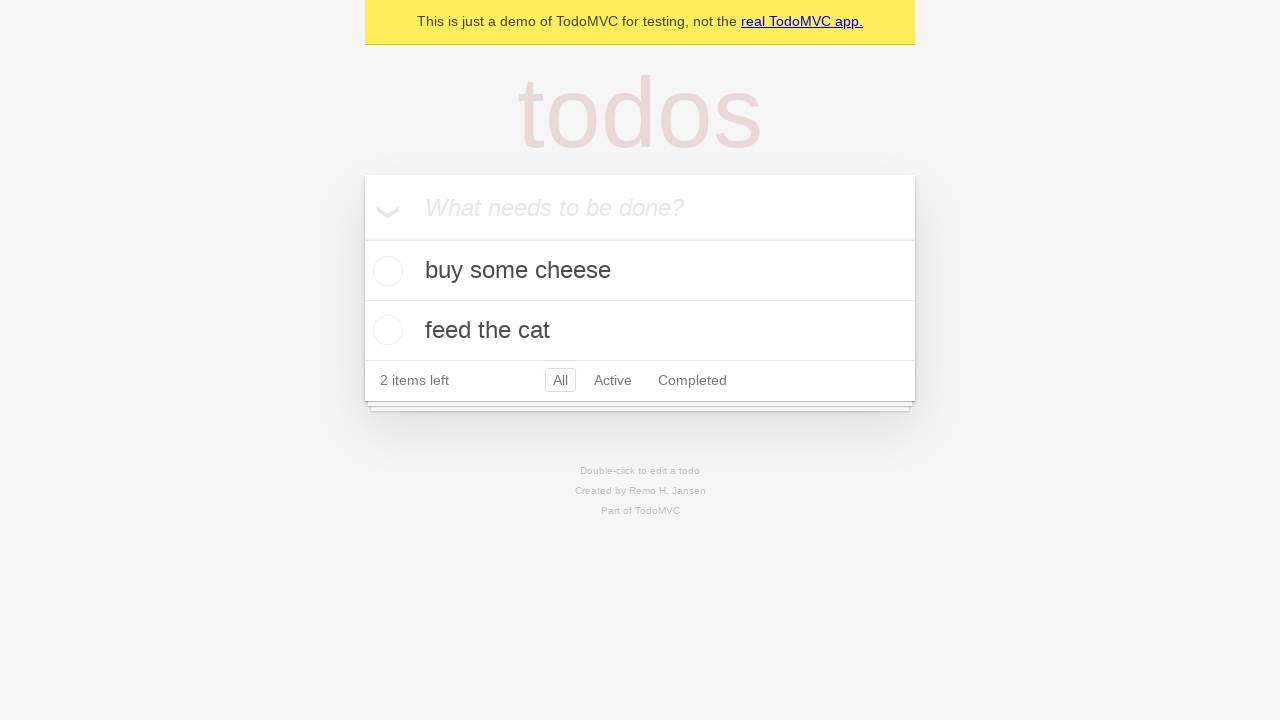

Located the first todo item
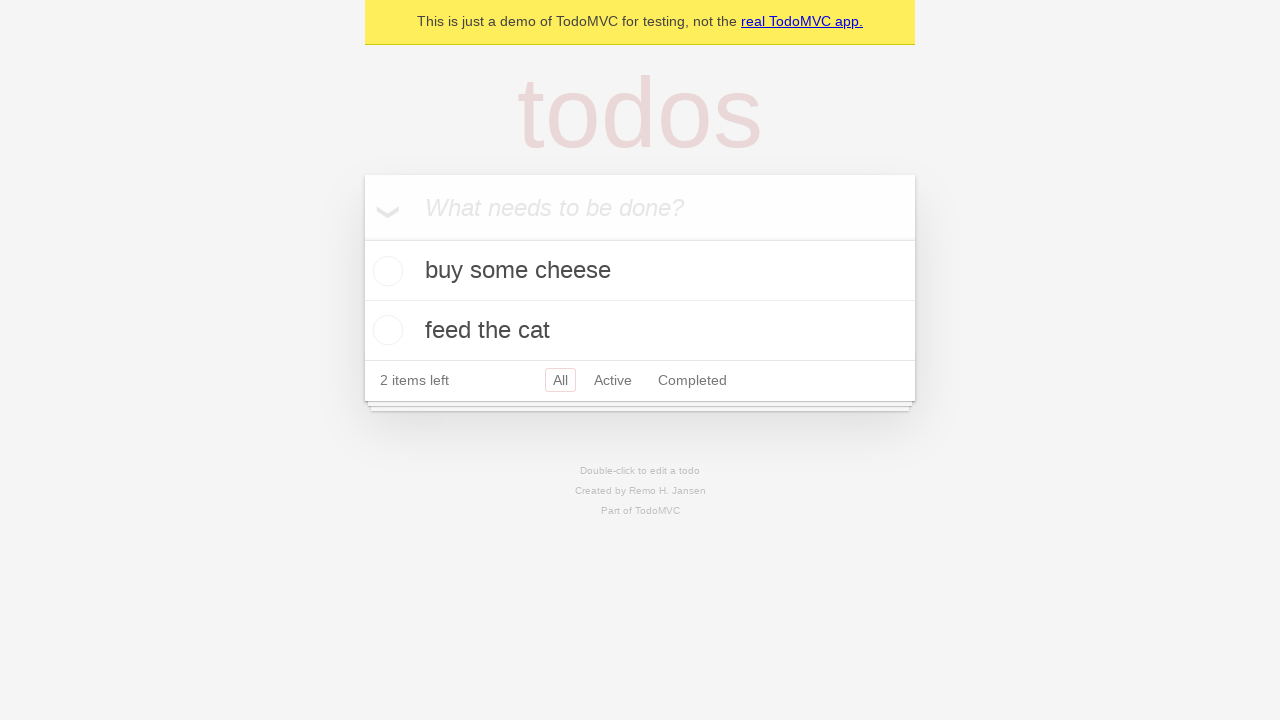

Marked the first todo item 'buy some cheese' as complete at (385, 271) on internal:testid=[data-testid="todo-item"s] >> nth=0 >> internal:role=checkbox
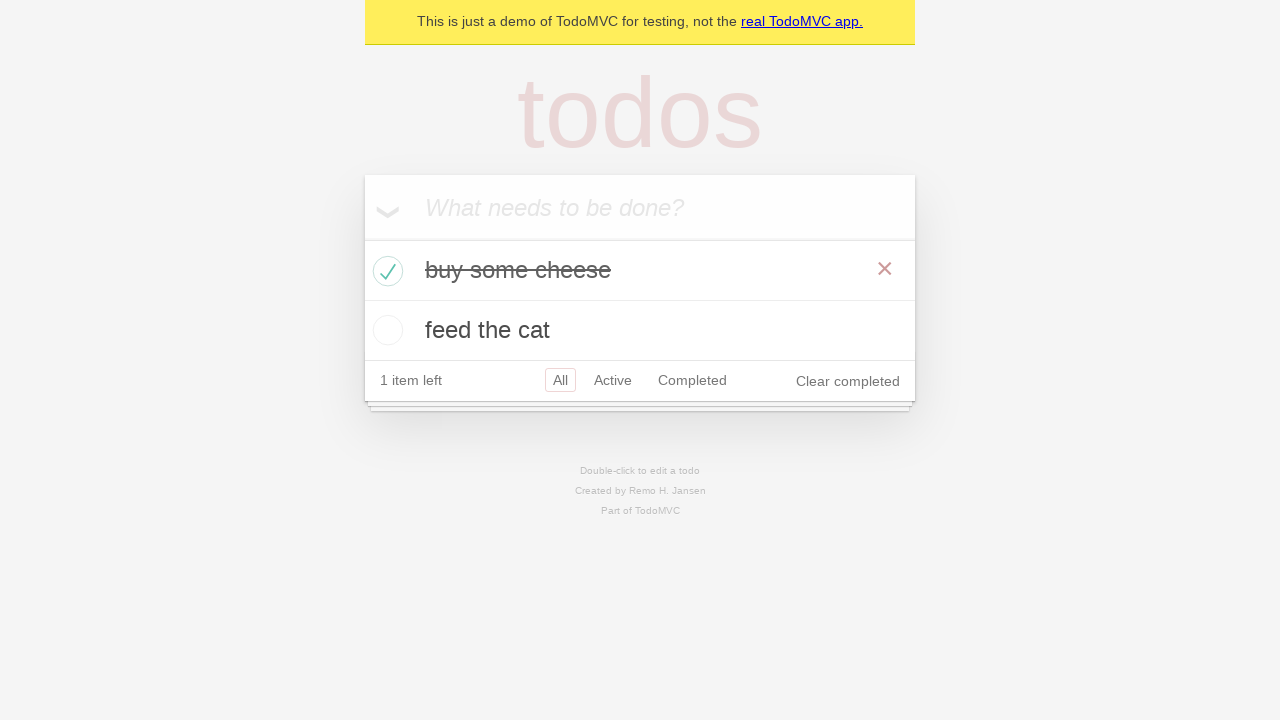

Located the second todo item
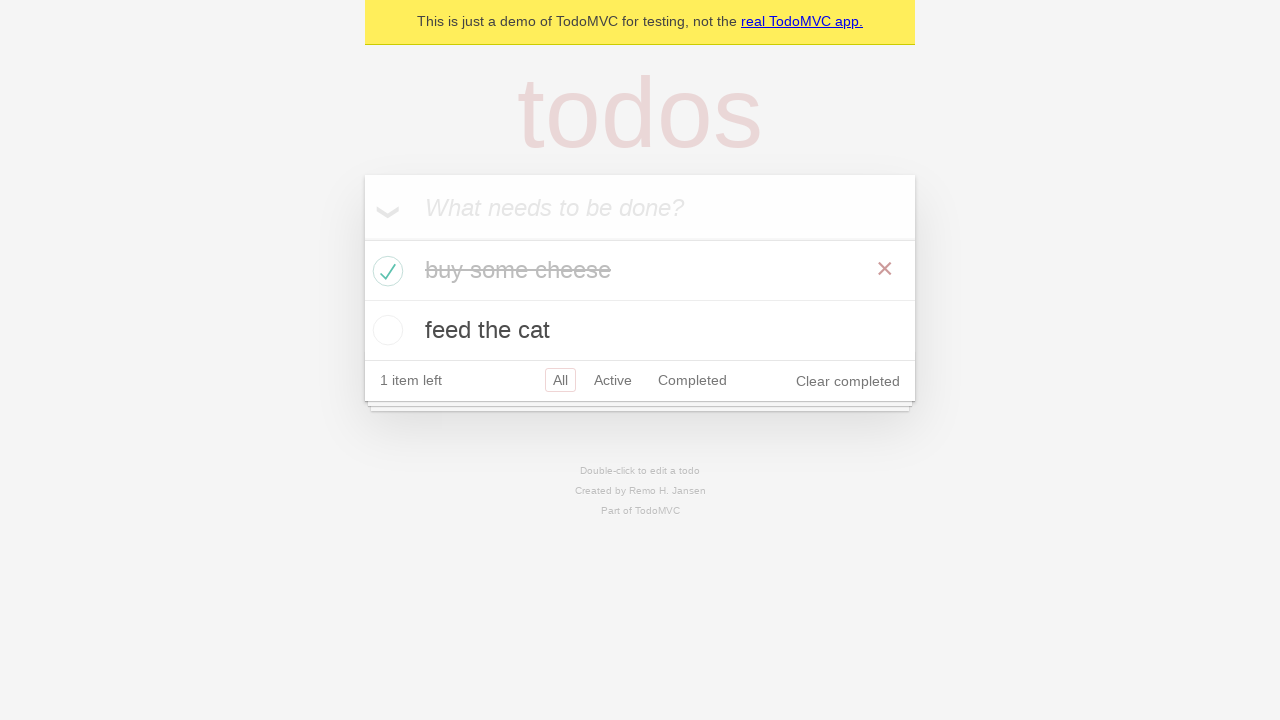

Marked the second todo item 'feed the cat' as complete at (385, 330) on internal:testid=[data-testid="todo-item"s] >> nth=1 >> internal:role=checkbox
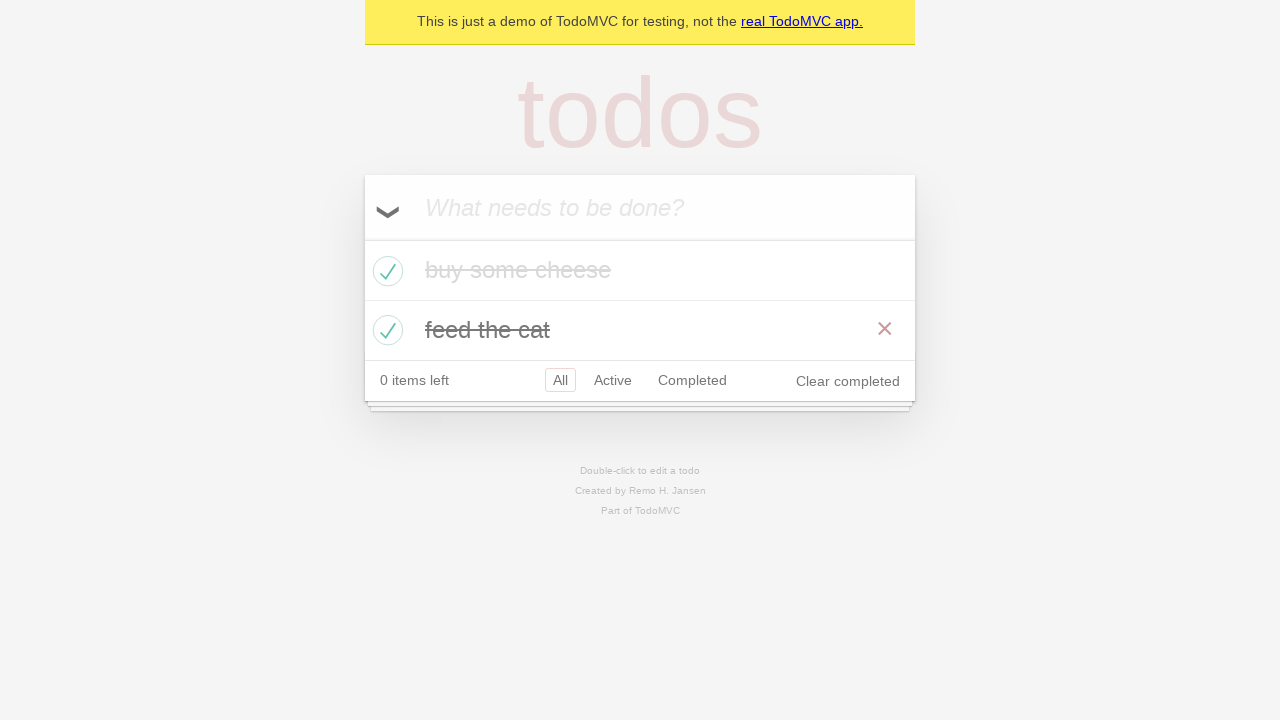

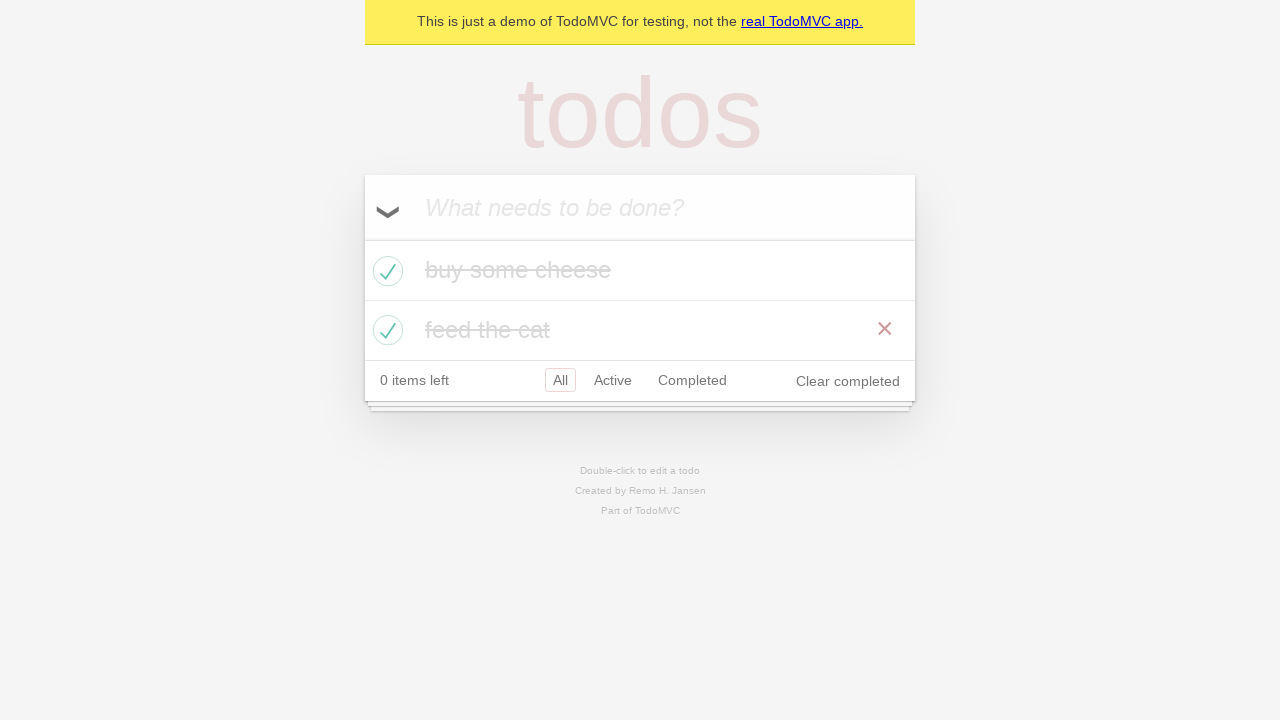